Tests a text-to-speech web application by entering text into an input field, clicking a button to trigger speech synthesis, and then clearing the input for subsequent use.

Starting URL: https://tts.5e7en.me/

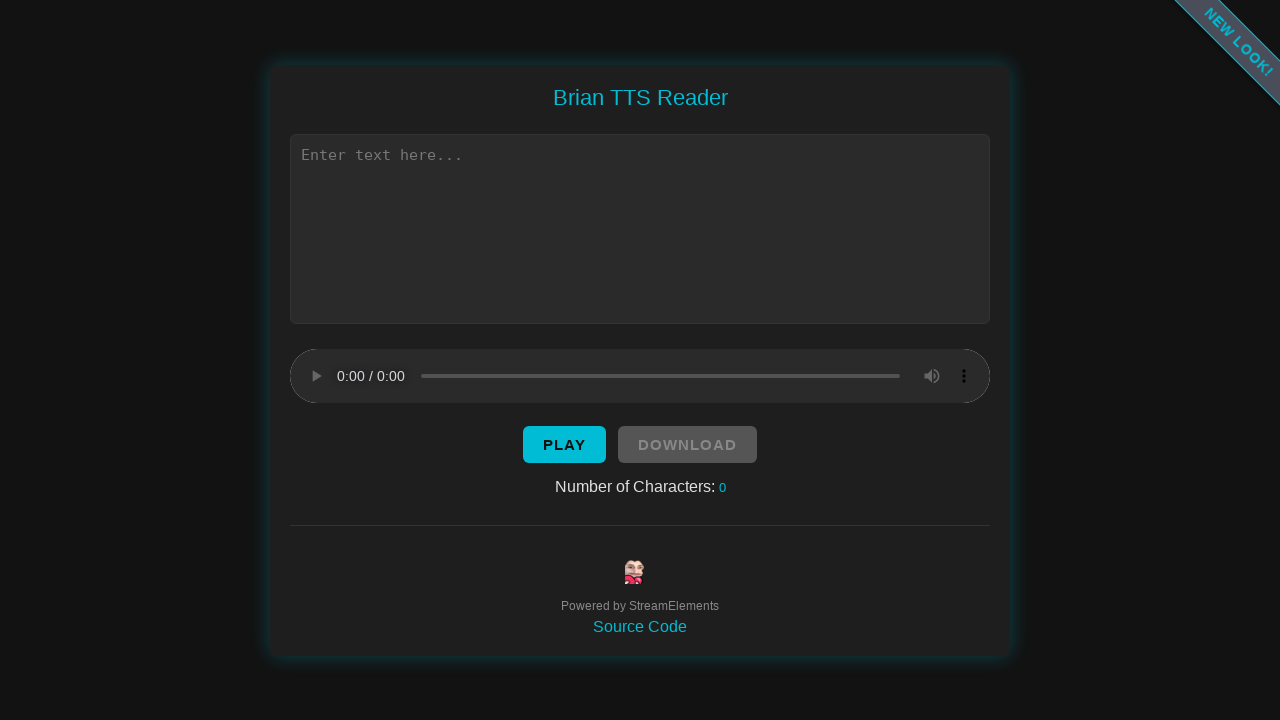

Text input field is visible and ready
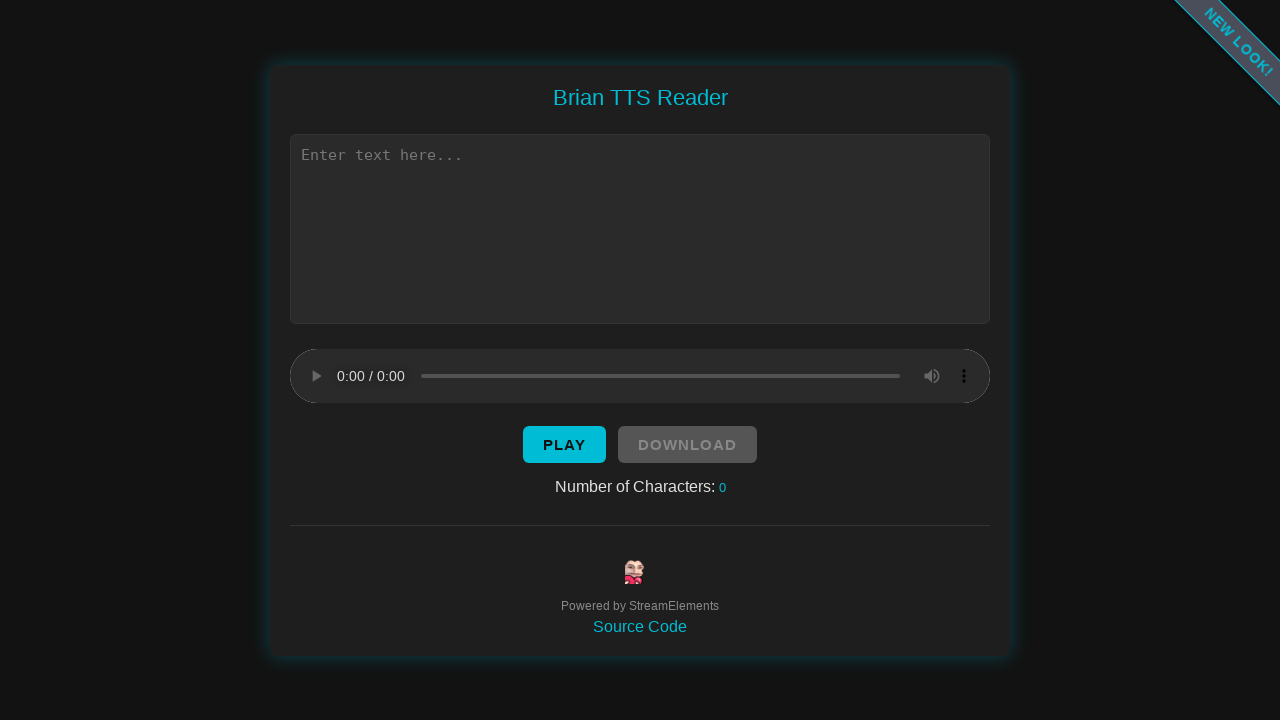

Clicked on the text input field at (640, 228) on xpath=//*[@id="text"]
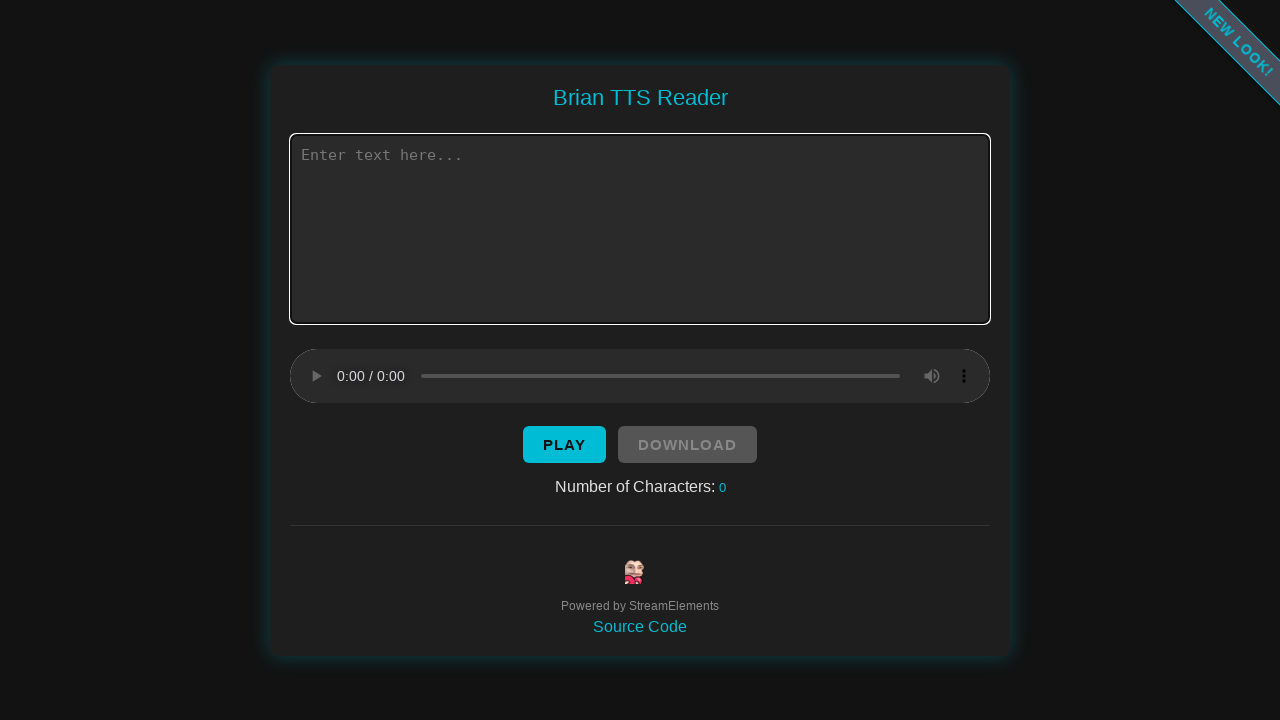

Entered test text into the input field on //*[@id="text"]
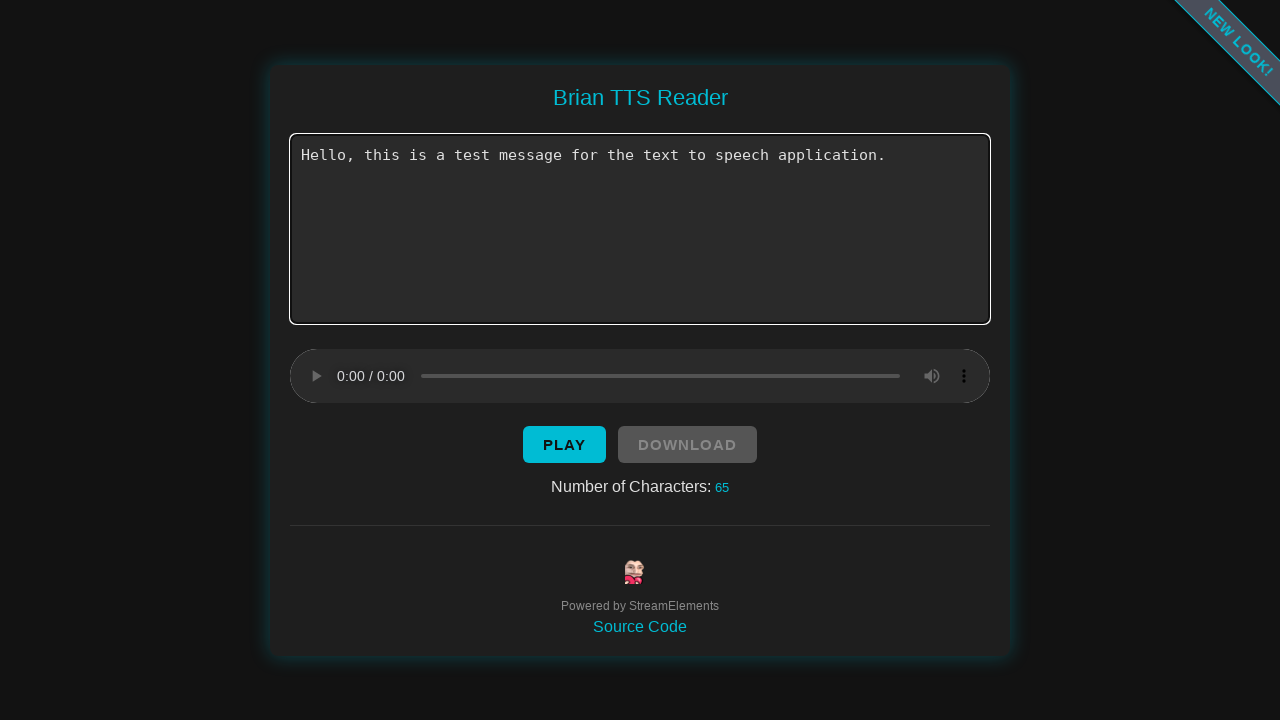

Speak button is visible and ready
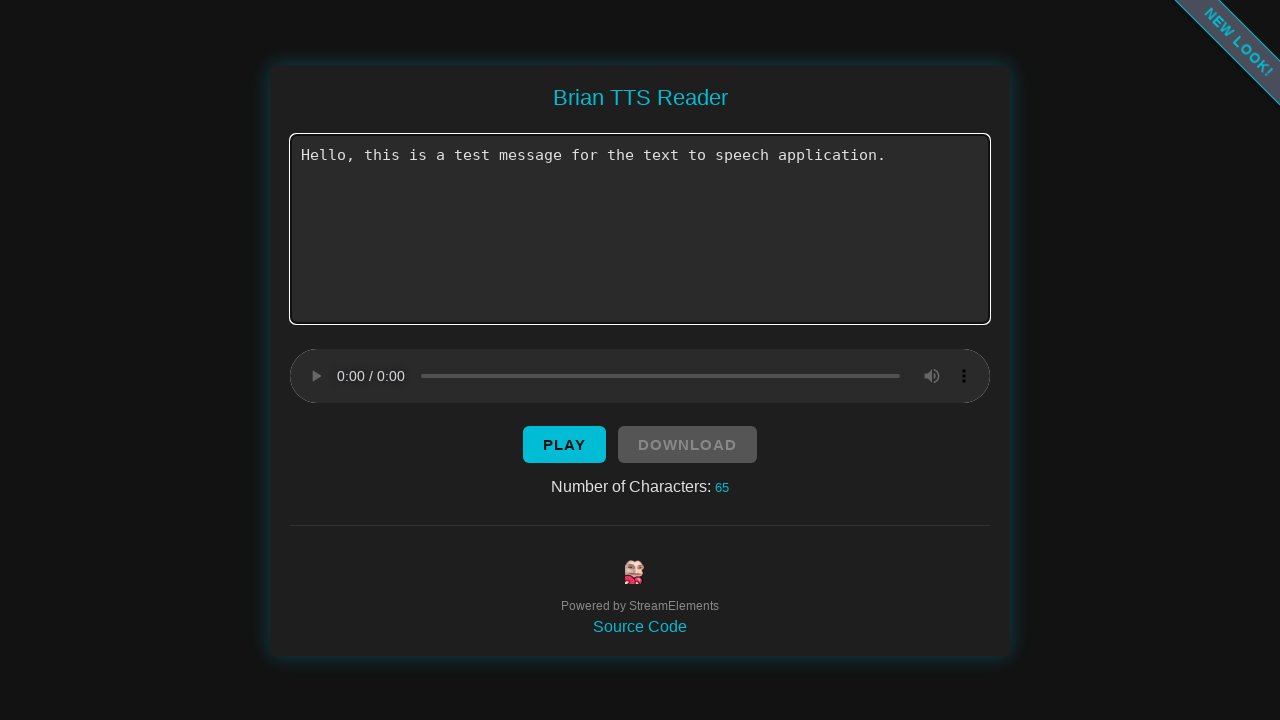

Clicked the speak button to trigger text-to-speech at (564, 444) on xpath=//*[@id="button"]
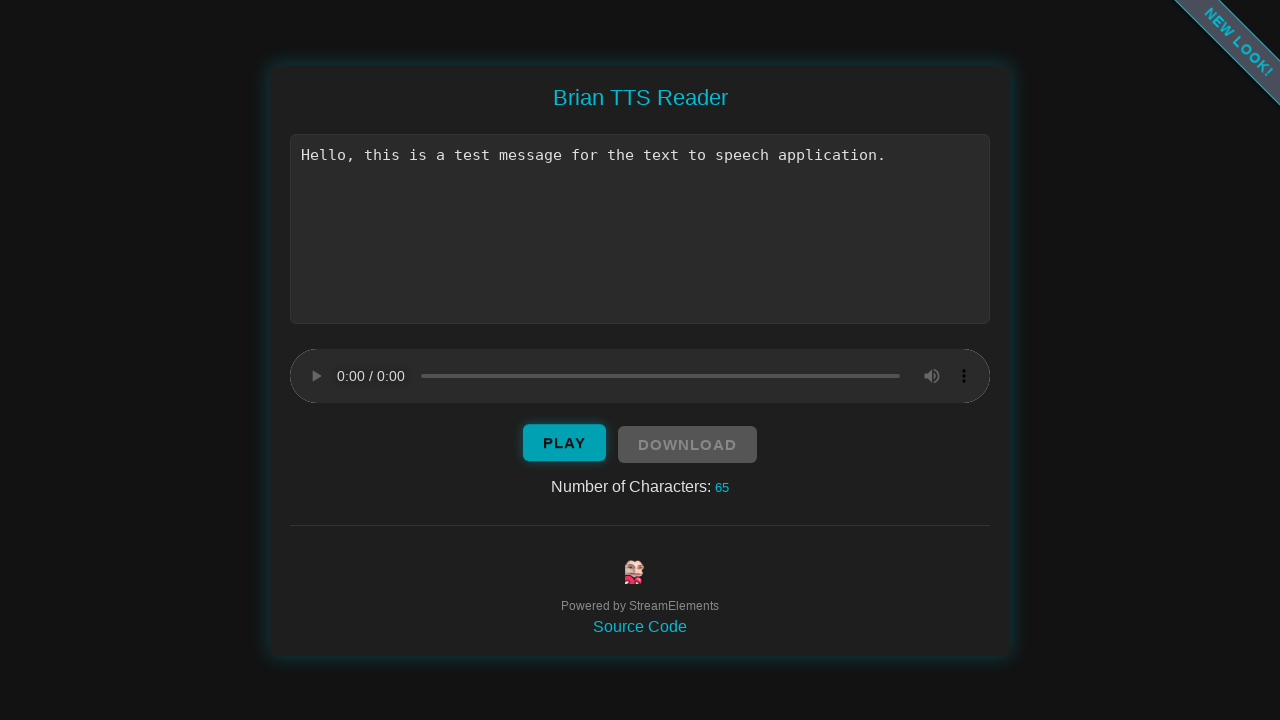

Waited for speech synthesis to complete
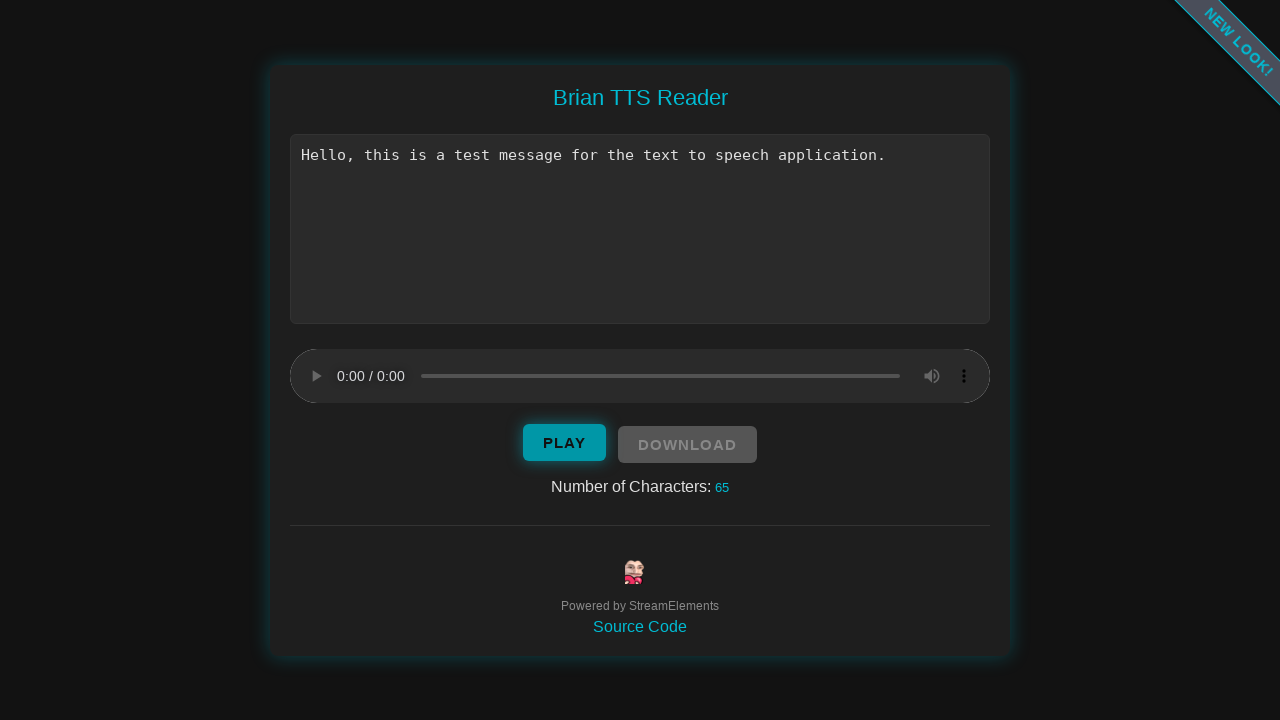

Cleared the input field for subsequent use on //*[@id="text"]
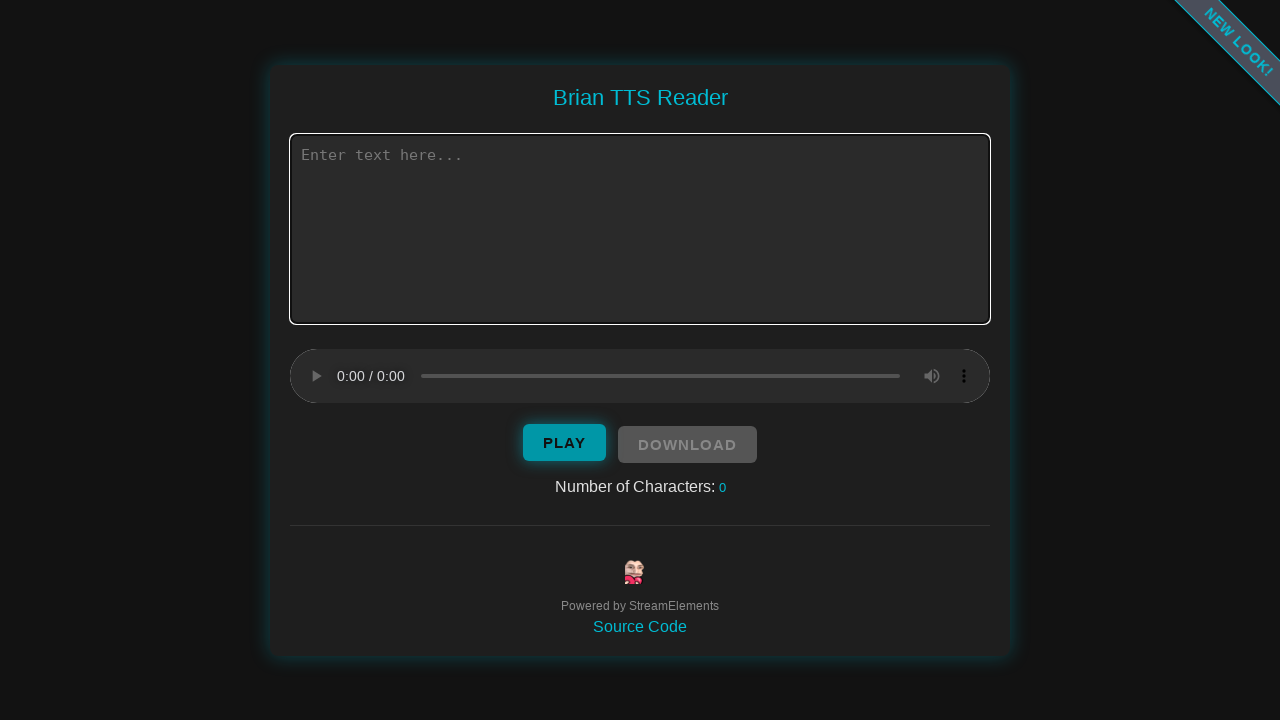

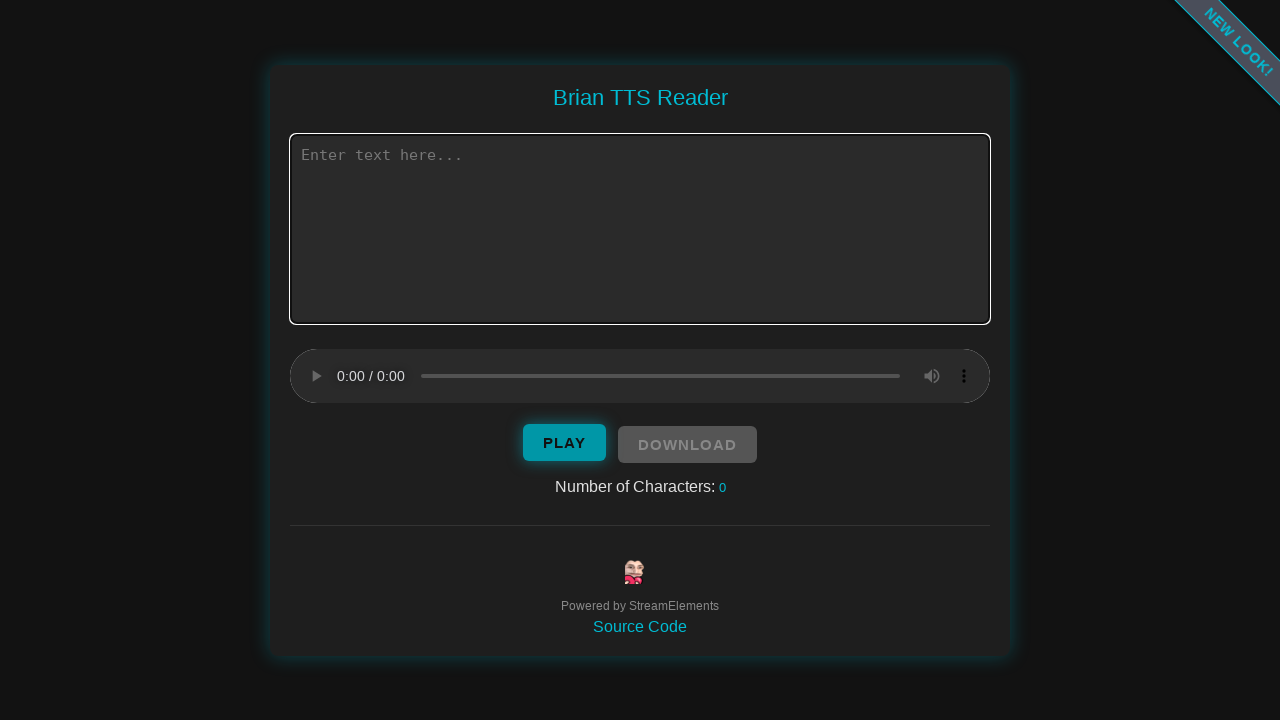